Tests drag and drop functionality on jQuery UI demo page by dragging a source element and dropping it onto a target element within an iframe

Starting URL: https://jqueryui.com/droppable/

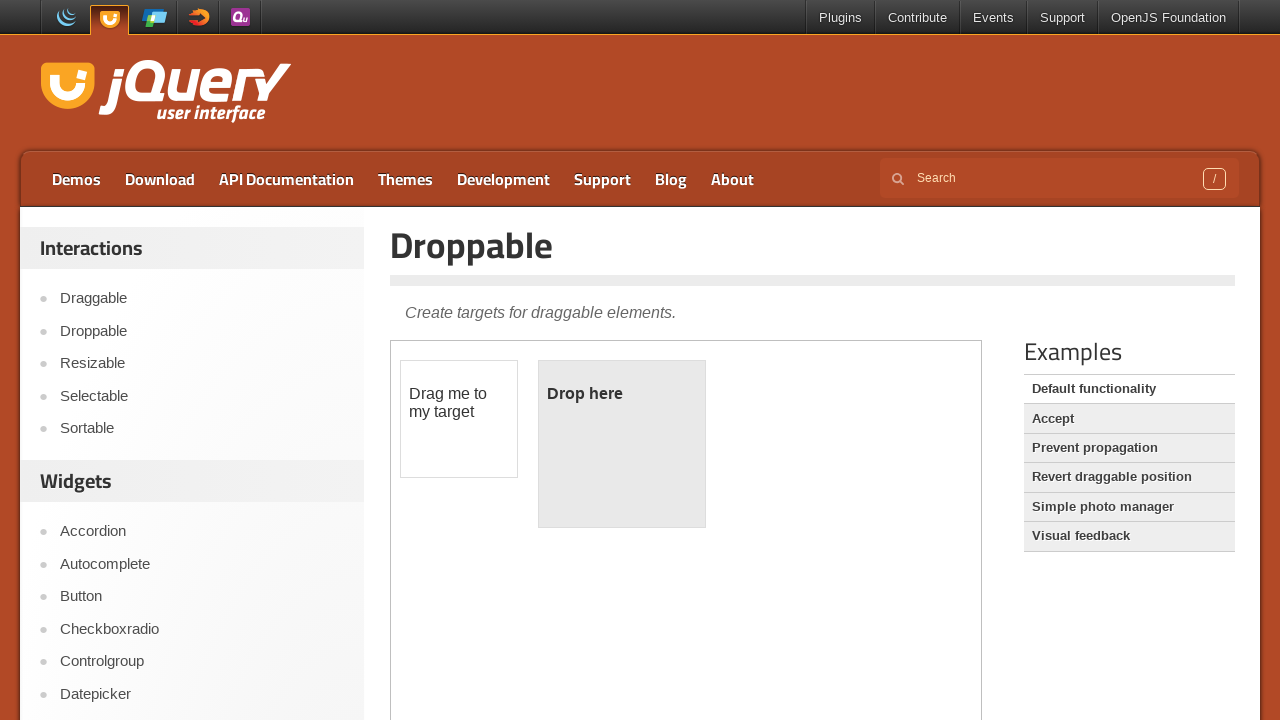

Located the iframe containing drag and drop elements
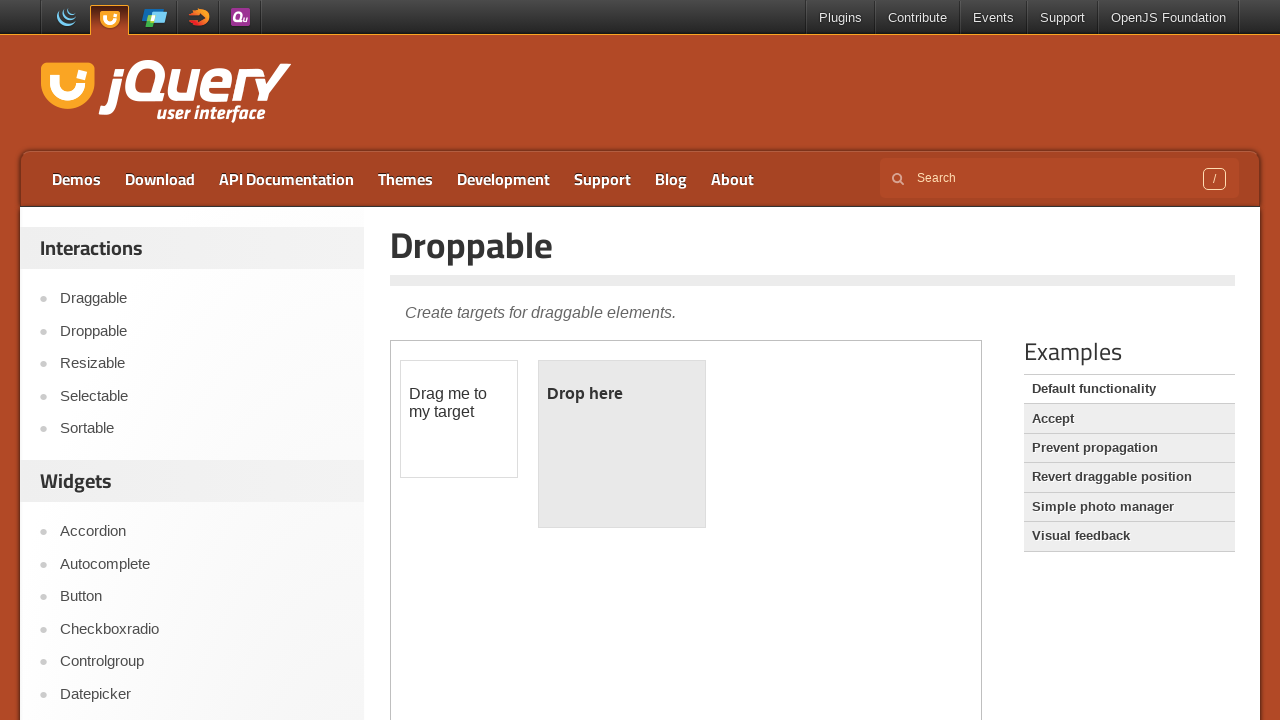

Located the draggable source element
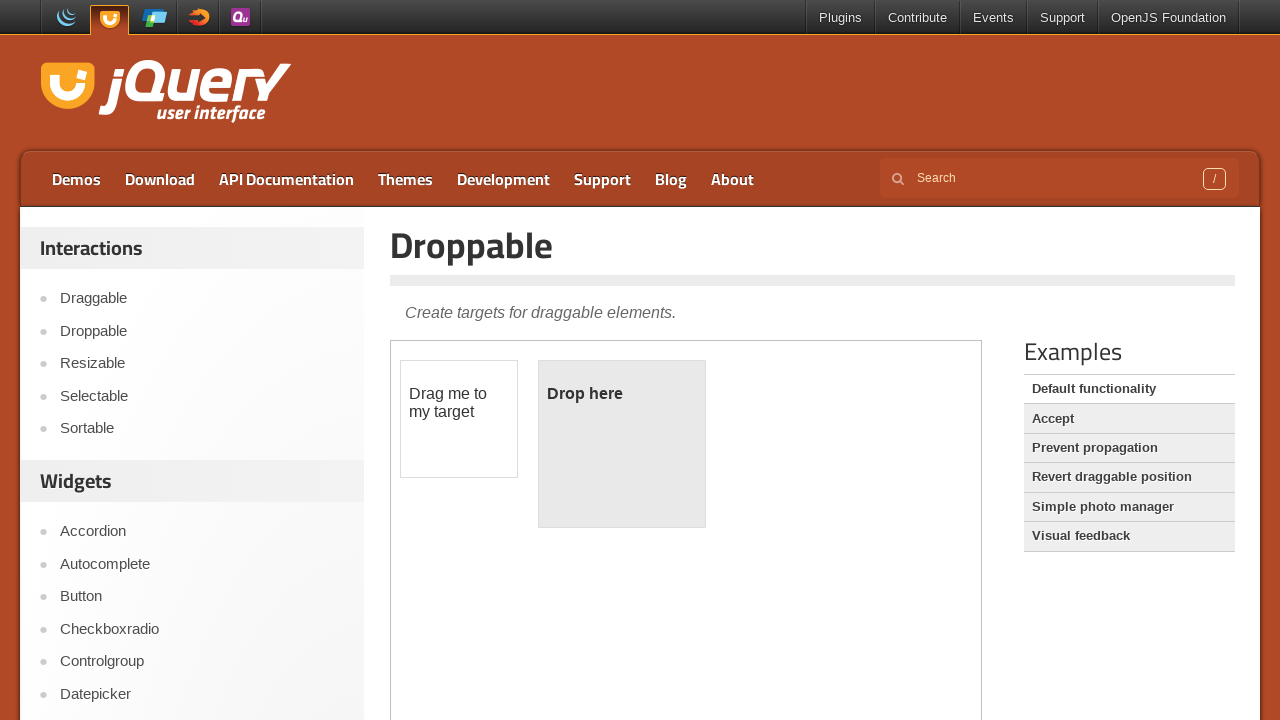

Located the droppable target element
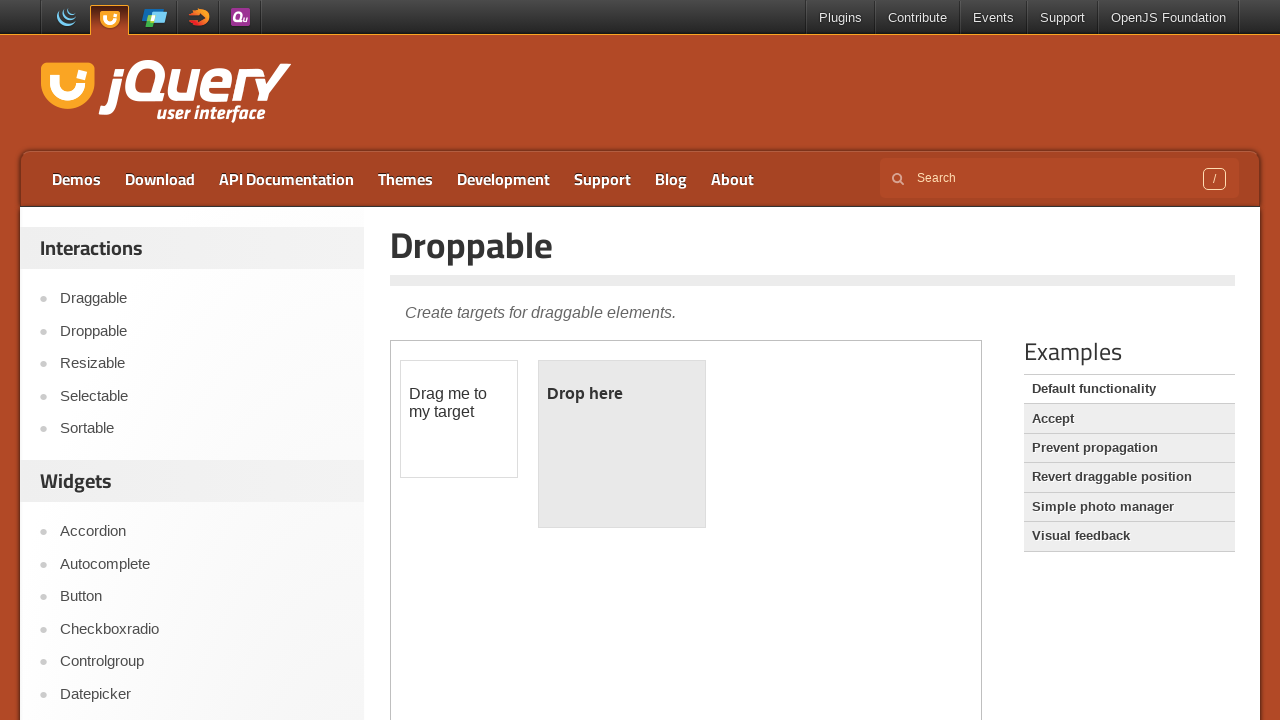

Dragged source element onto target element at (622, 444)
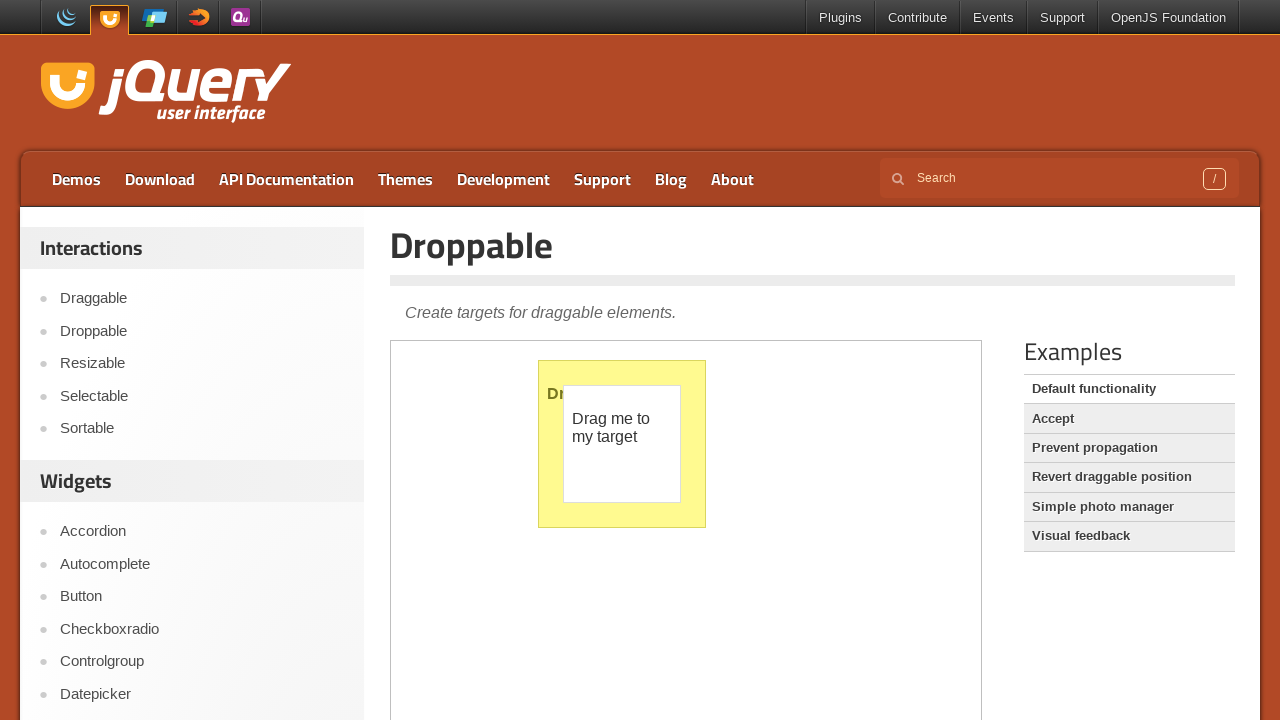

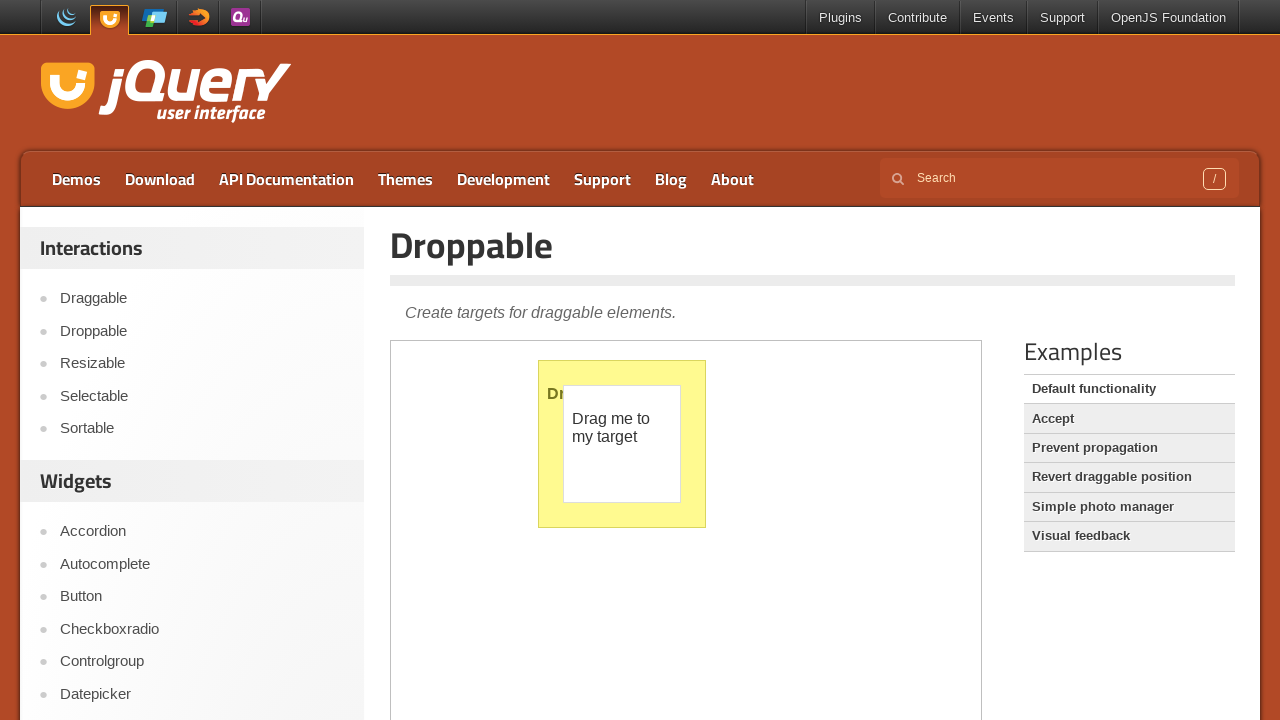